Tests clicking a button to show a hidden element, then clicking the newly visible element

Starting URL: http://watir.com/examples/wait.html

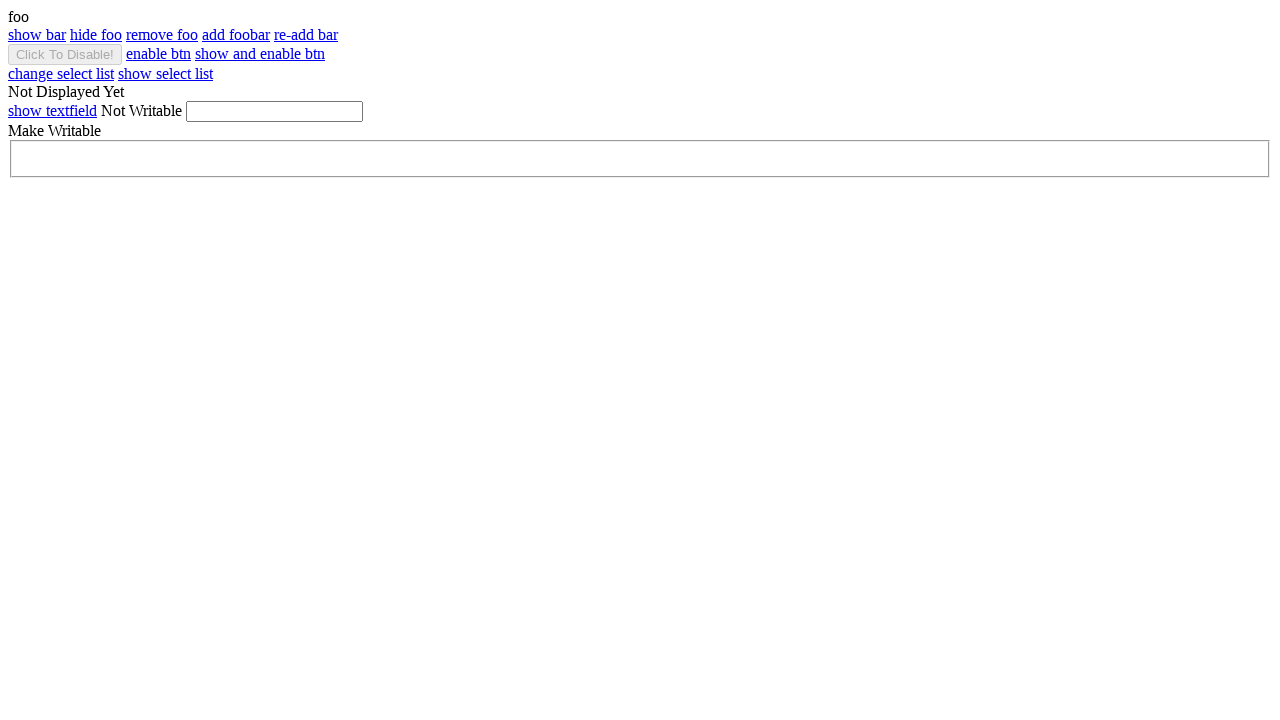

Navigated to http://watir.com/examples/wait.html
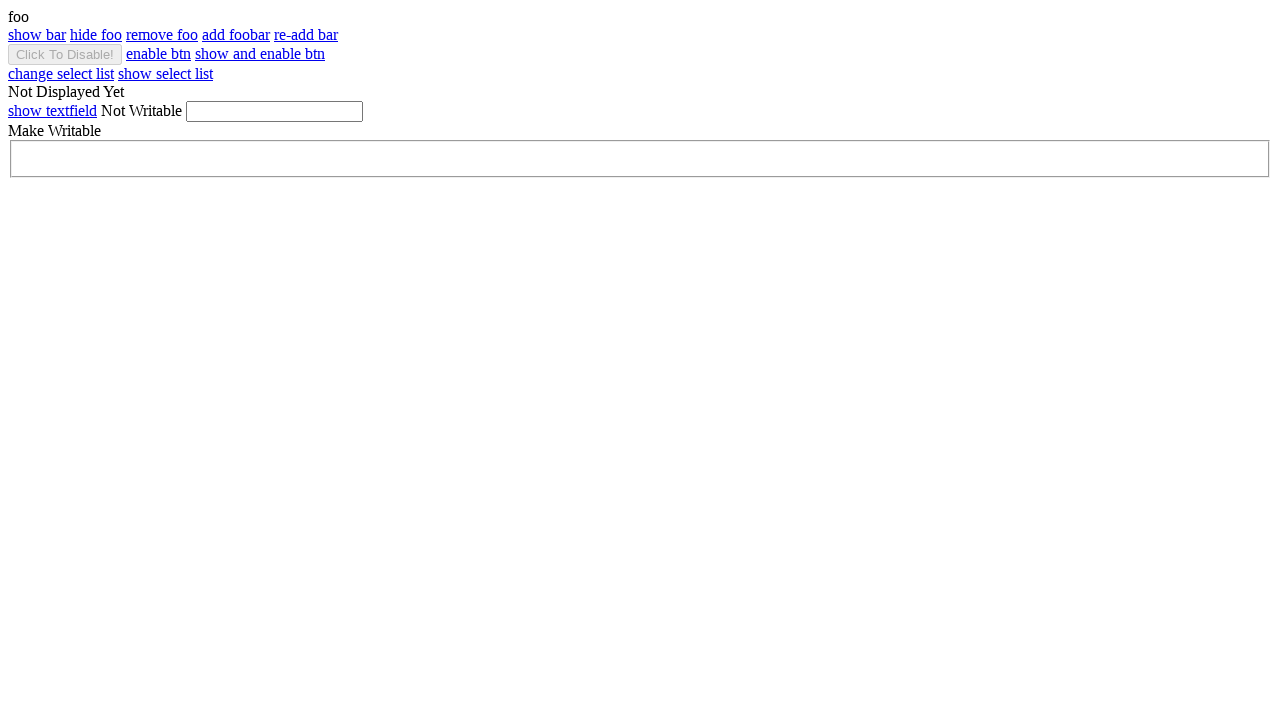

Clicked button to show the hidden bar element at (37, 34) on #show_bar
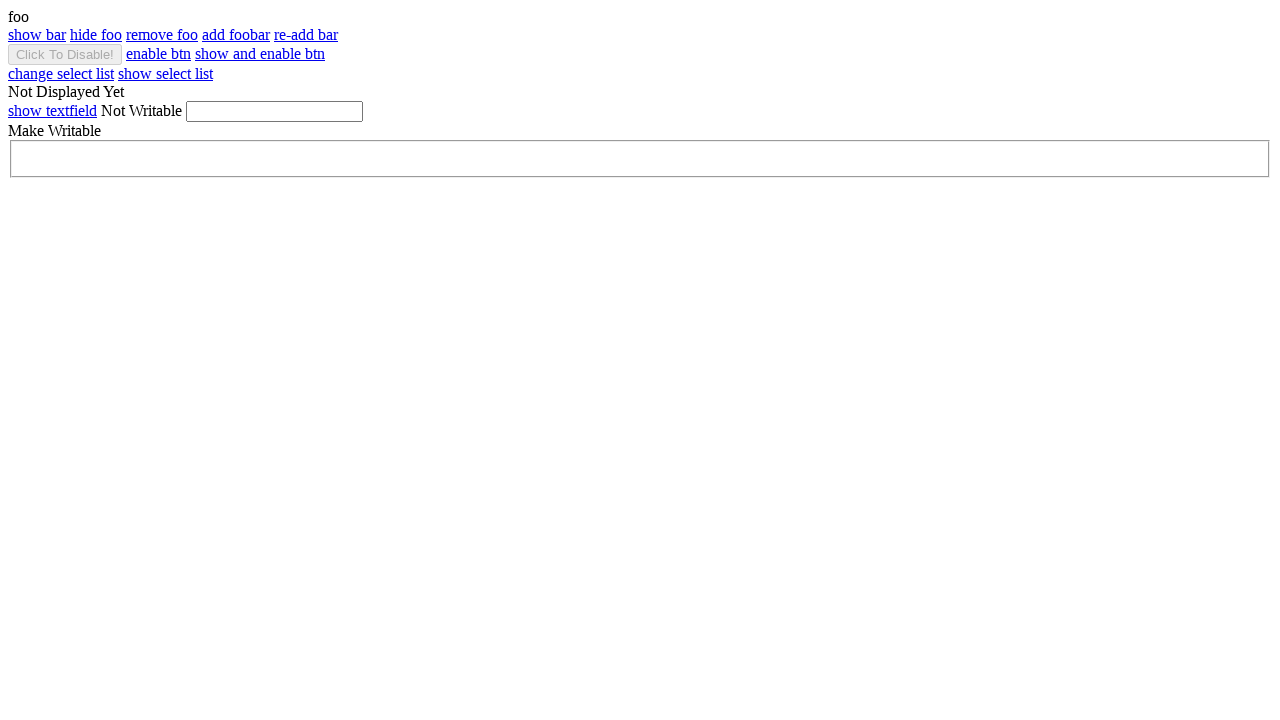

Clicked the newly visible bar element at (640, 35) on #bar
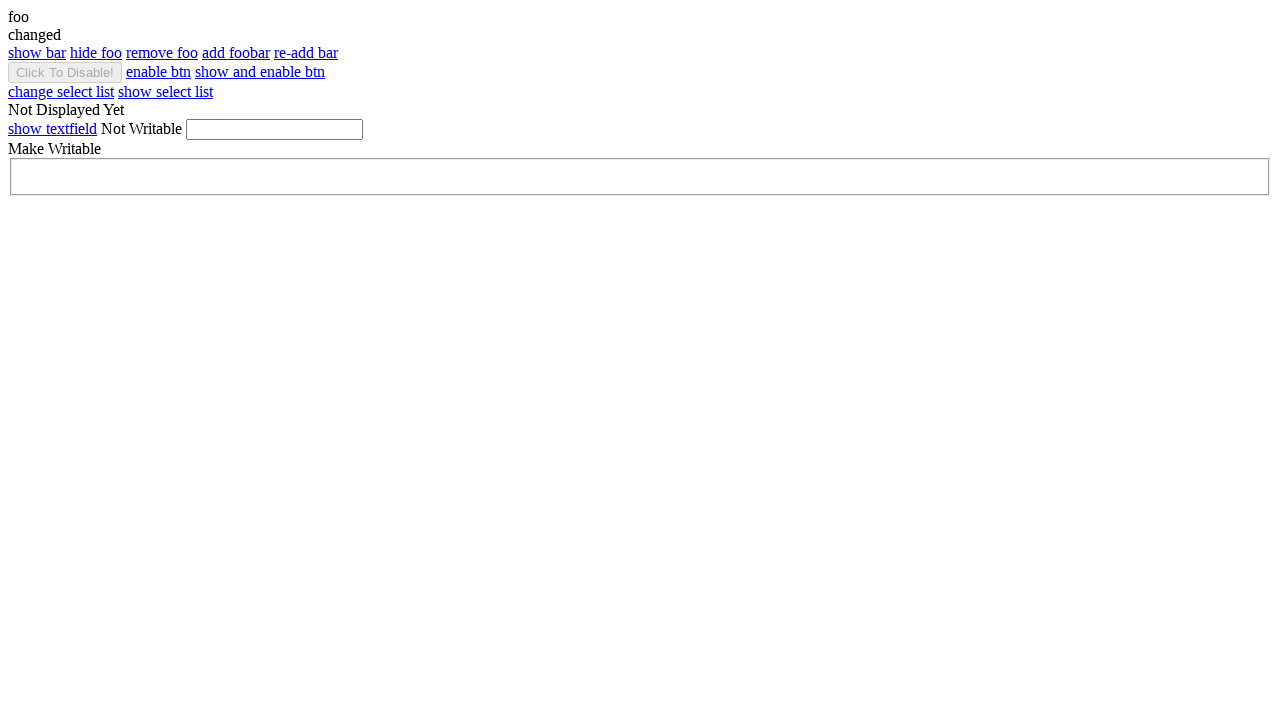

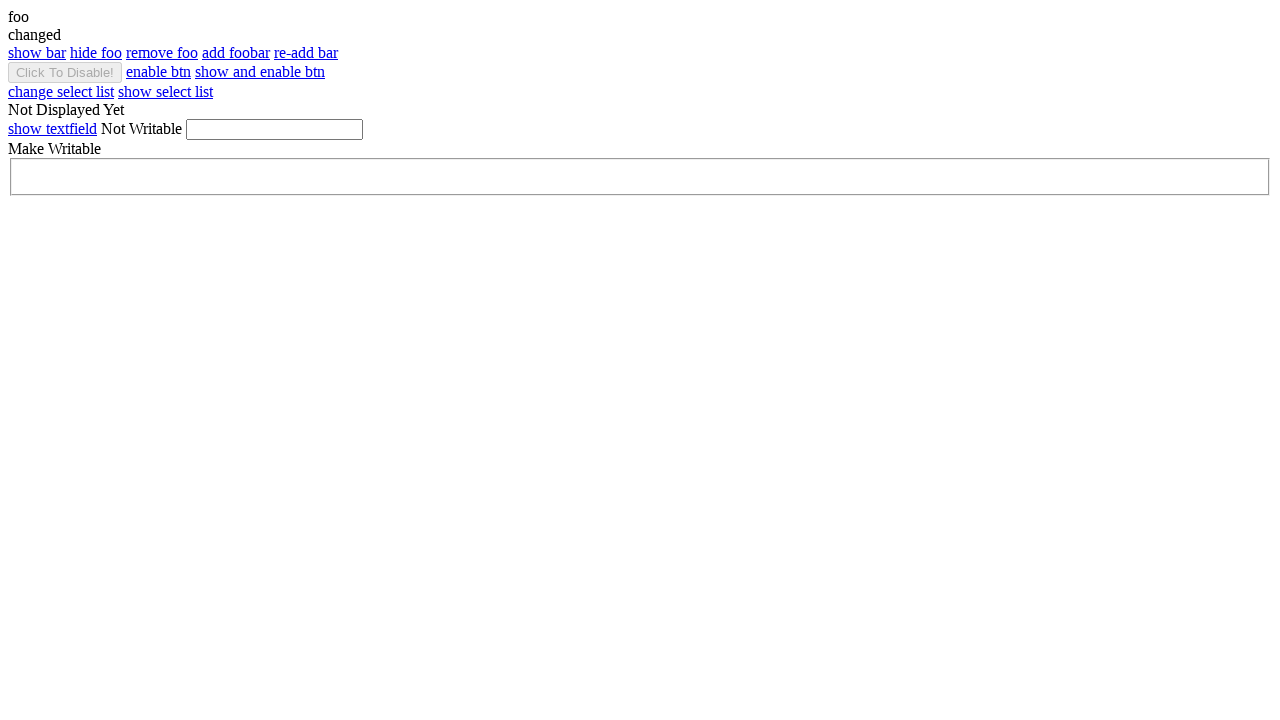